Verifies that form fields (nome, email, idade) are visible and the submit button is enabled on the registration page

Starting URL: https://davi-vert.vercel.app/index.html

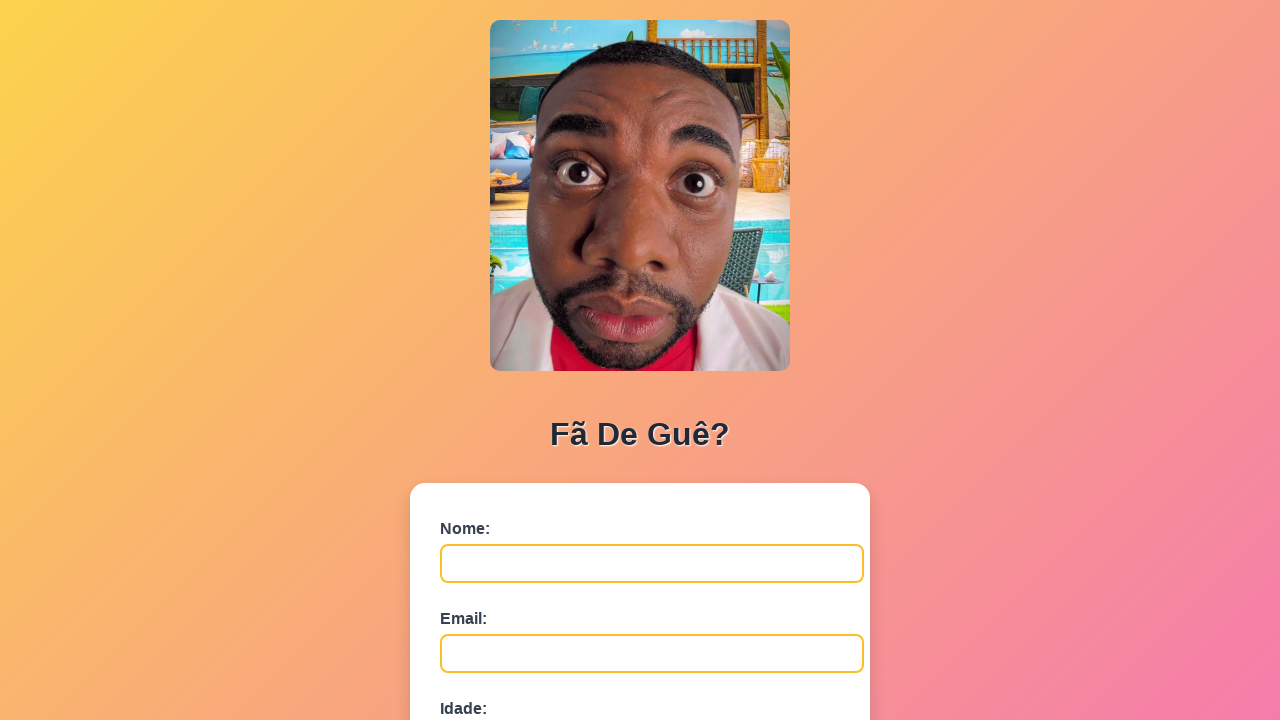

Navigated to registration page
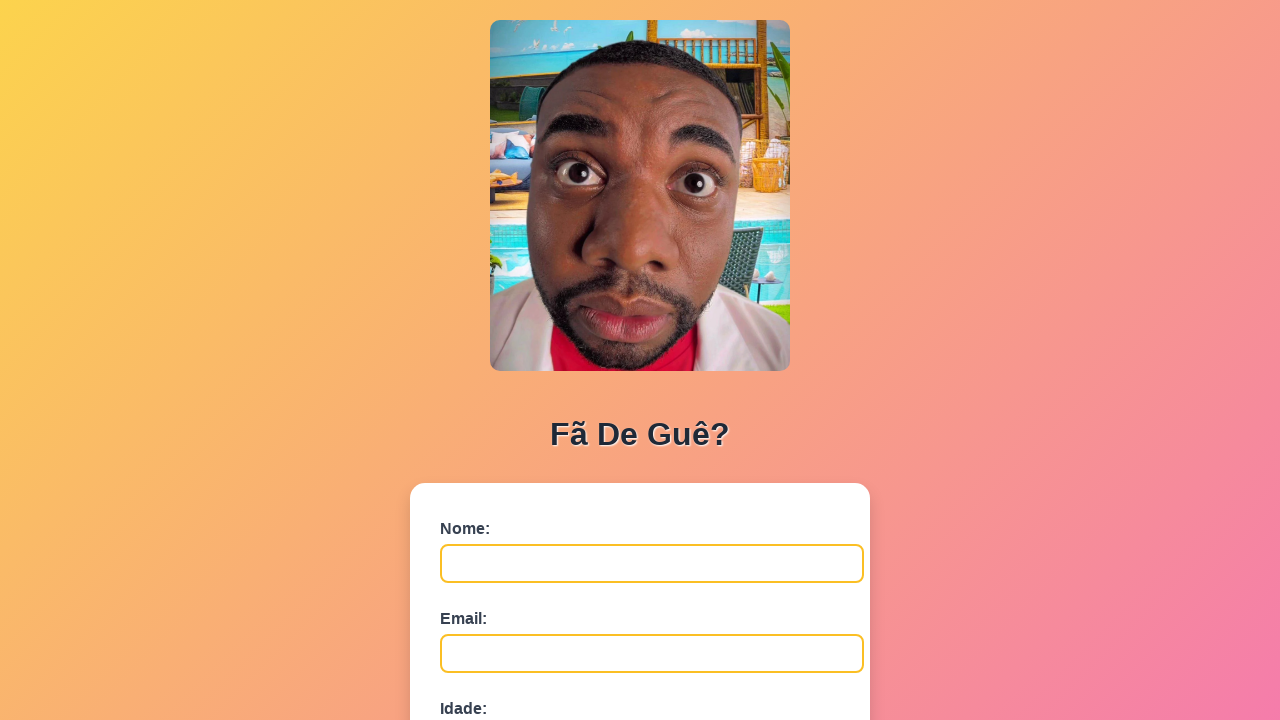

Verified that nome field is visible
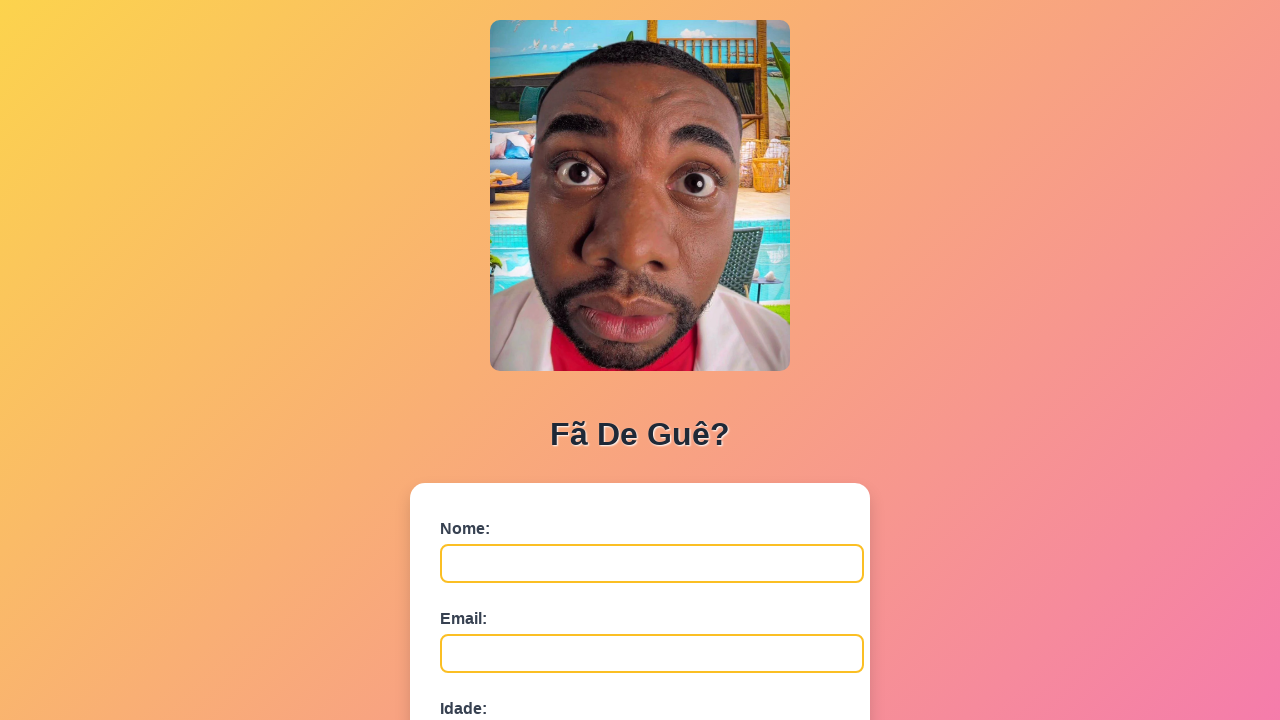

Verified that email field is visible
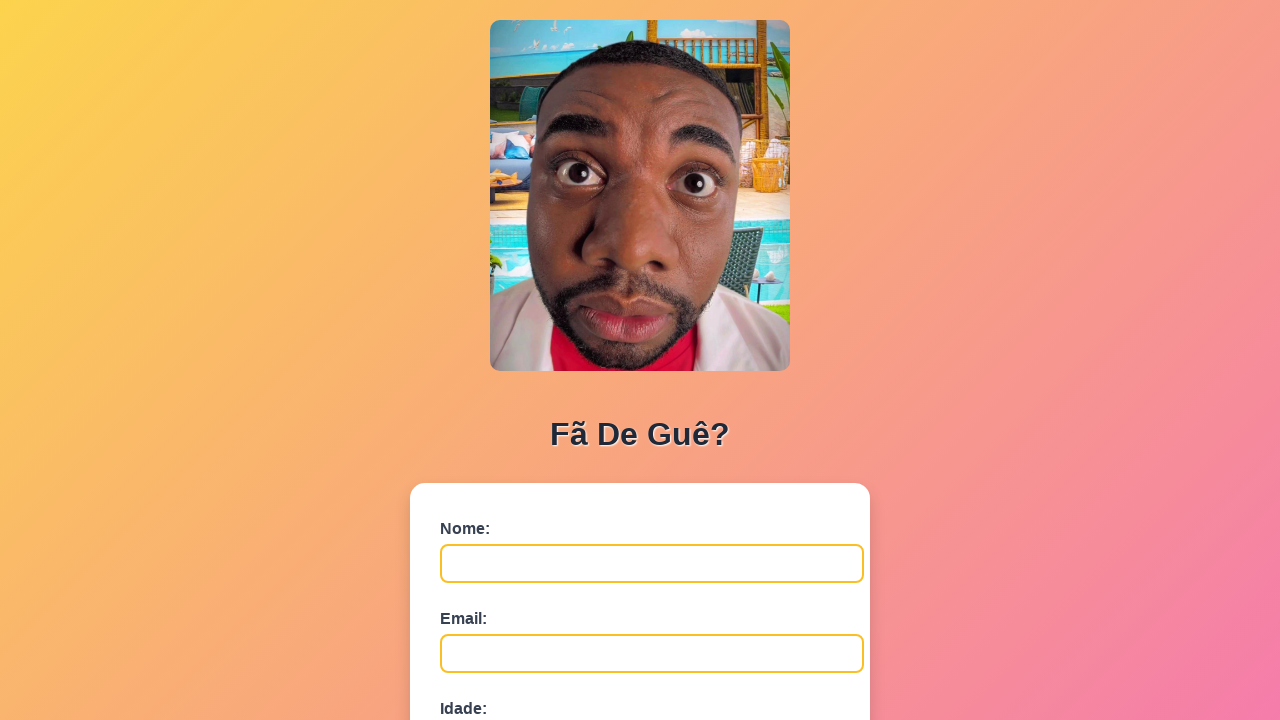

Verified that idade field is visible
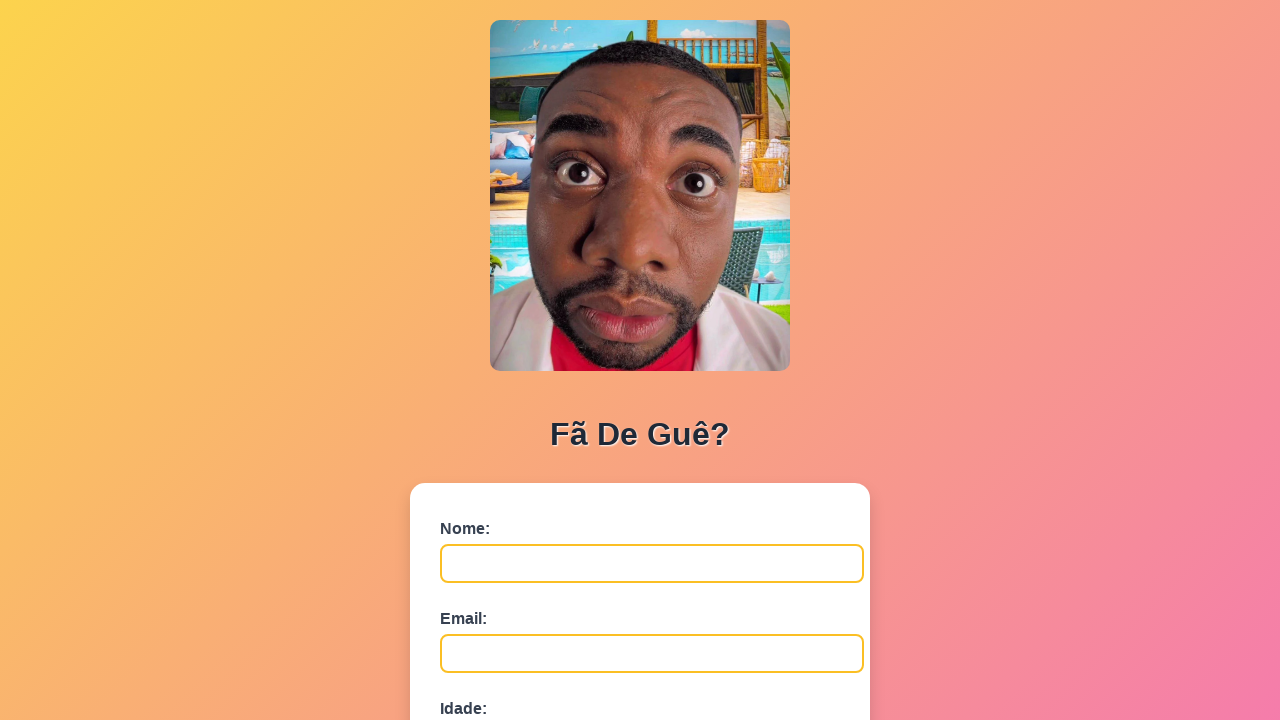

Verified that submit button is enabled
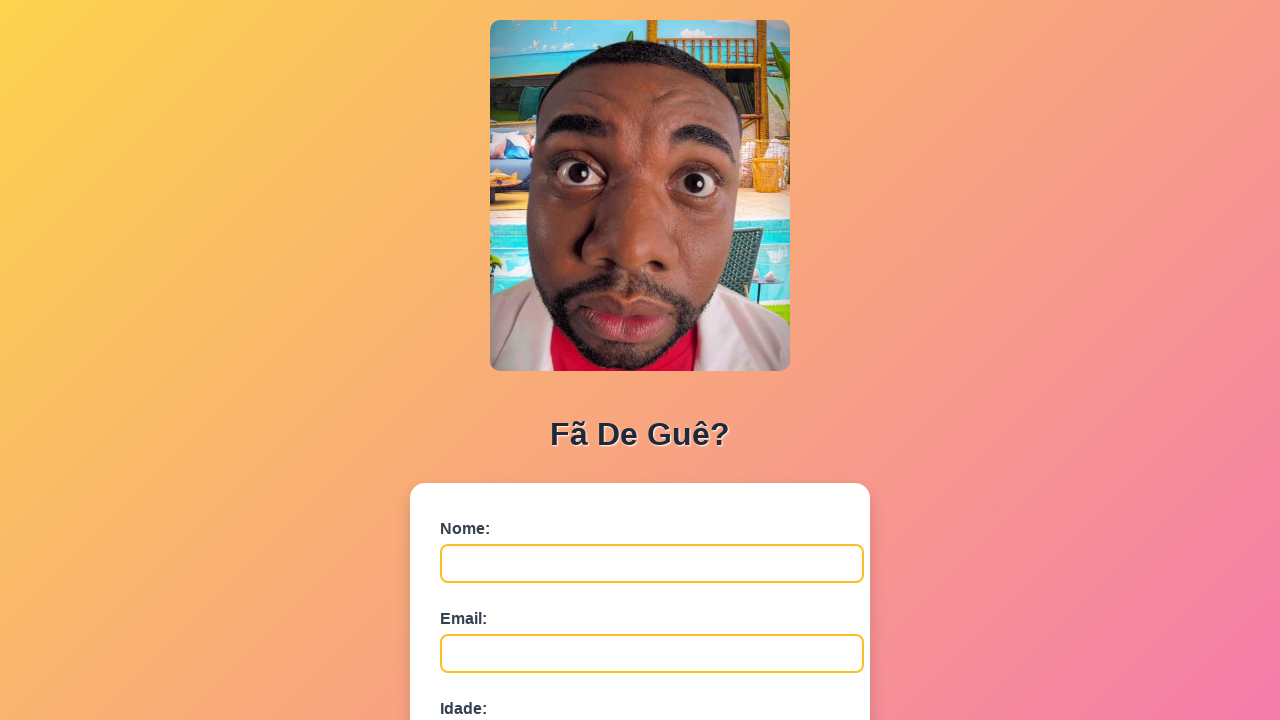

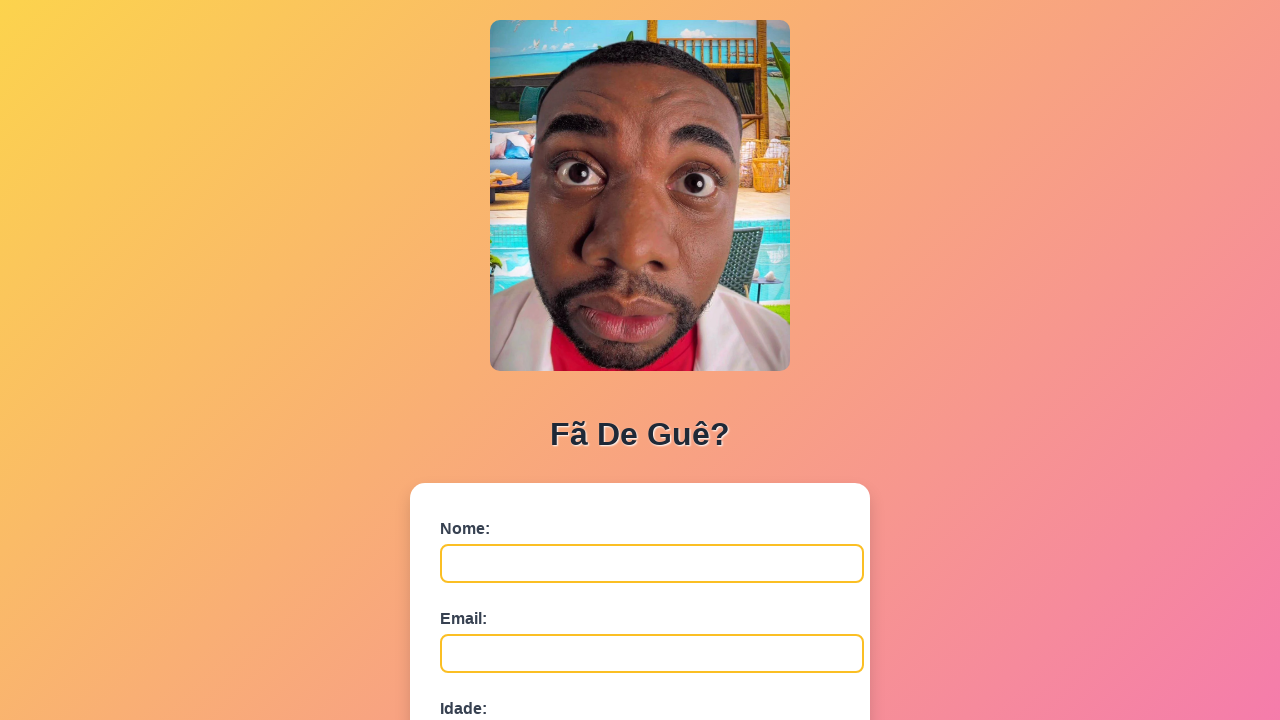